Tests dynamic button clicking with waits, clicking buttons that appear sequentially and verifying the final success message

Starting URL: https://testpages.eviltester.com/styled/dynamic-buttons-simple.html

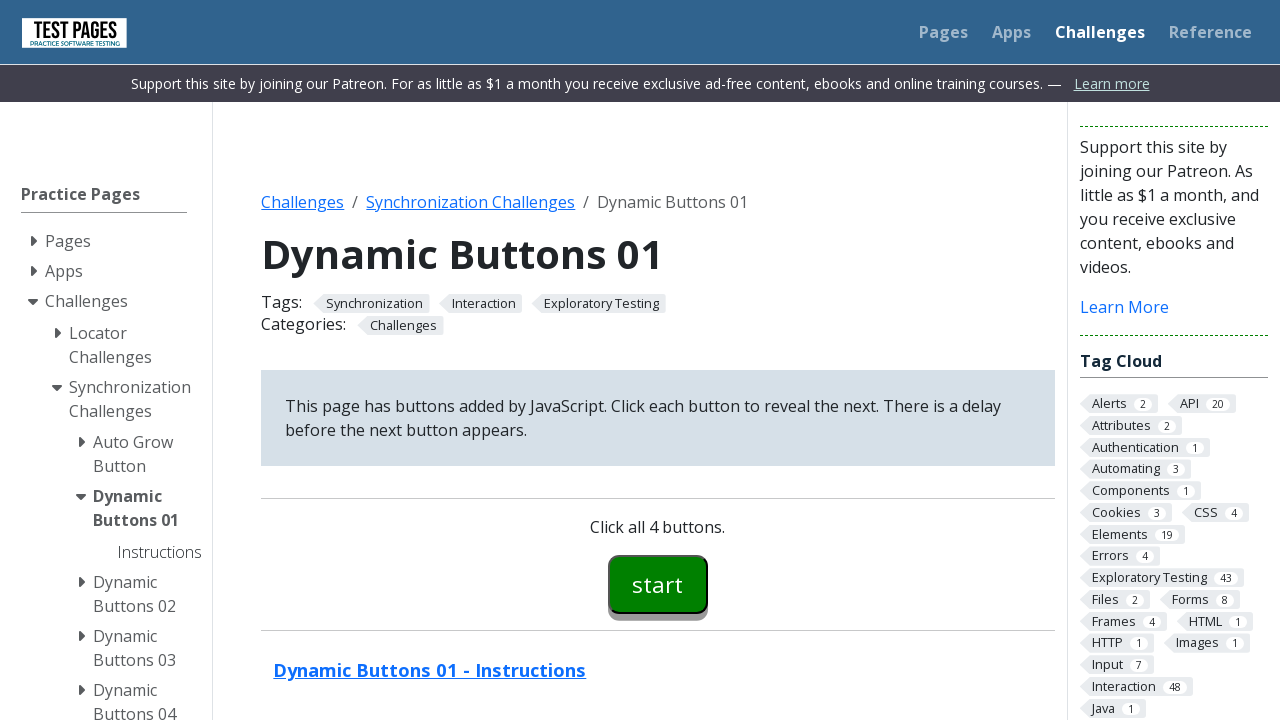

Clicked first button (button00) at (658, 584) on #button00
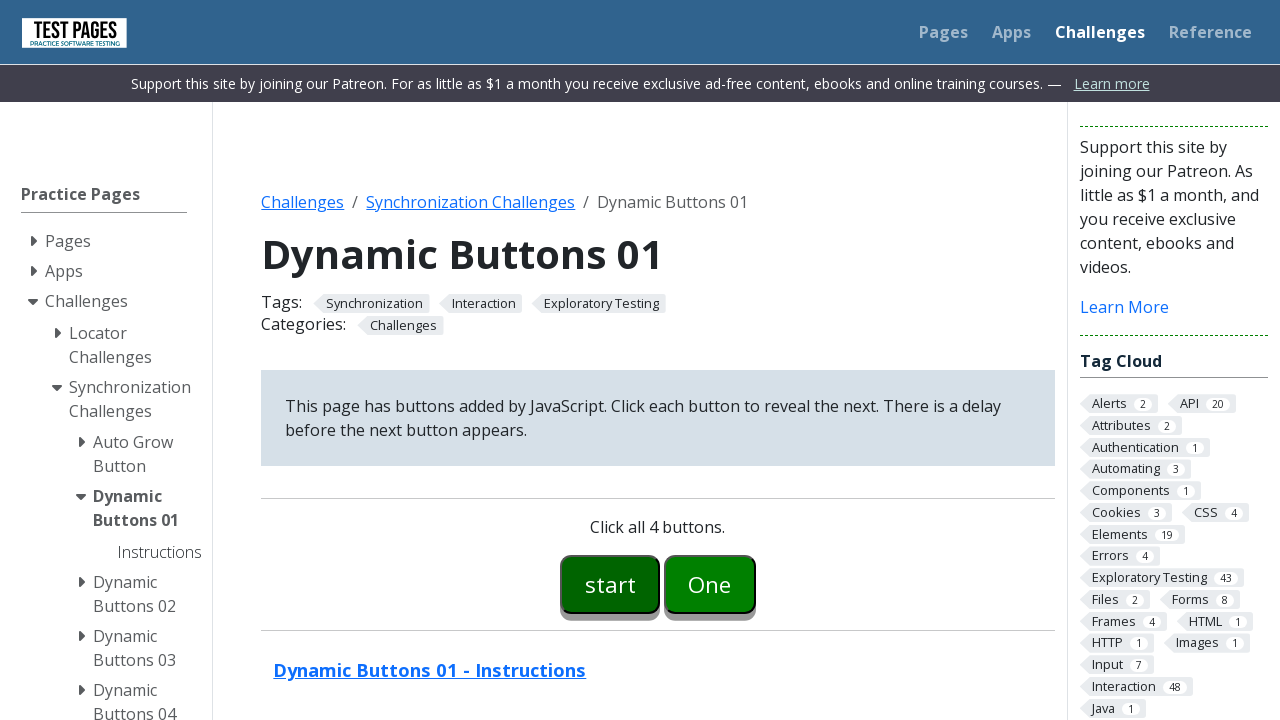

Second button (button01) became visible
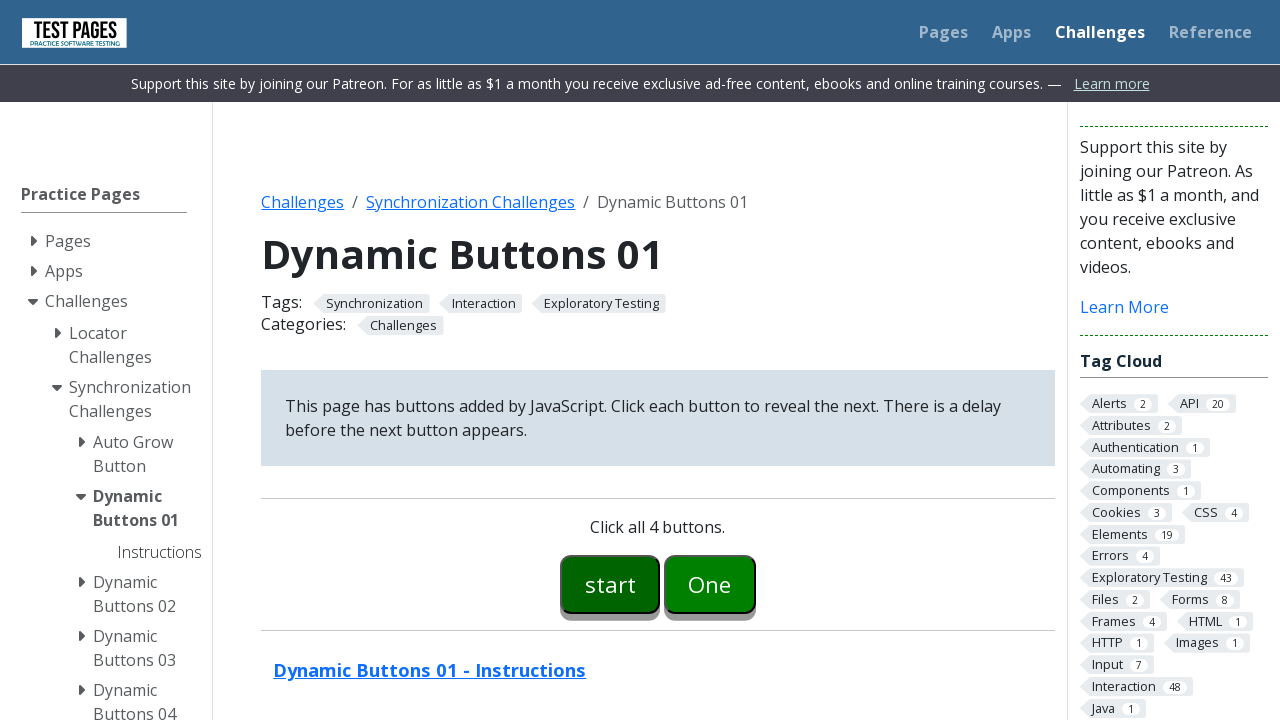

Clicked second button (button01) at (710, 584) on #button01
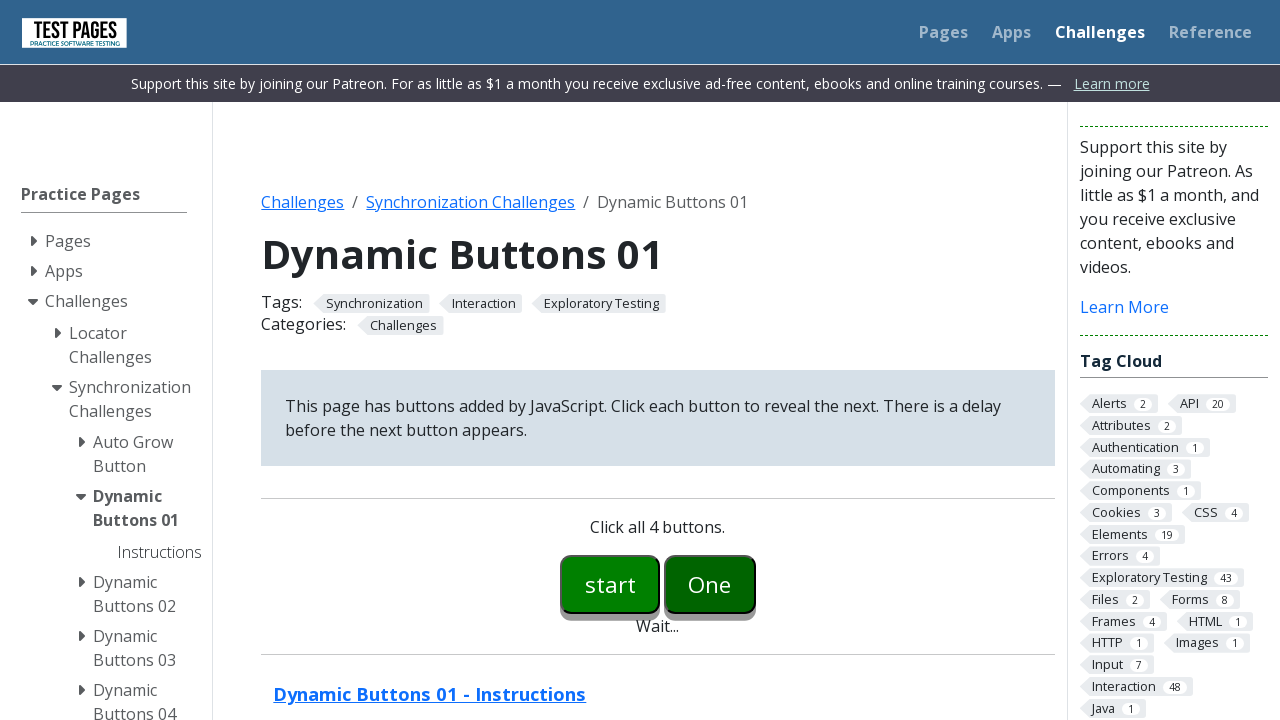

Third button (button02) became visible
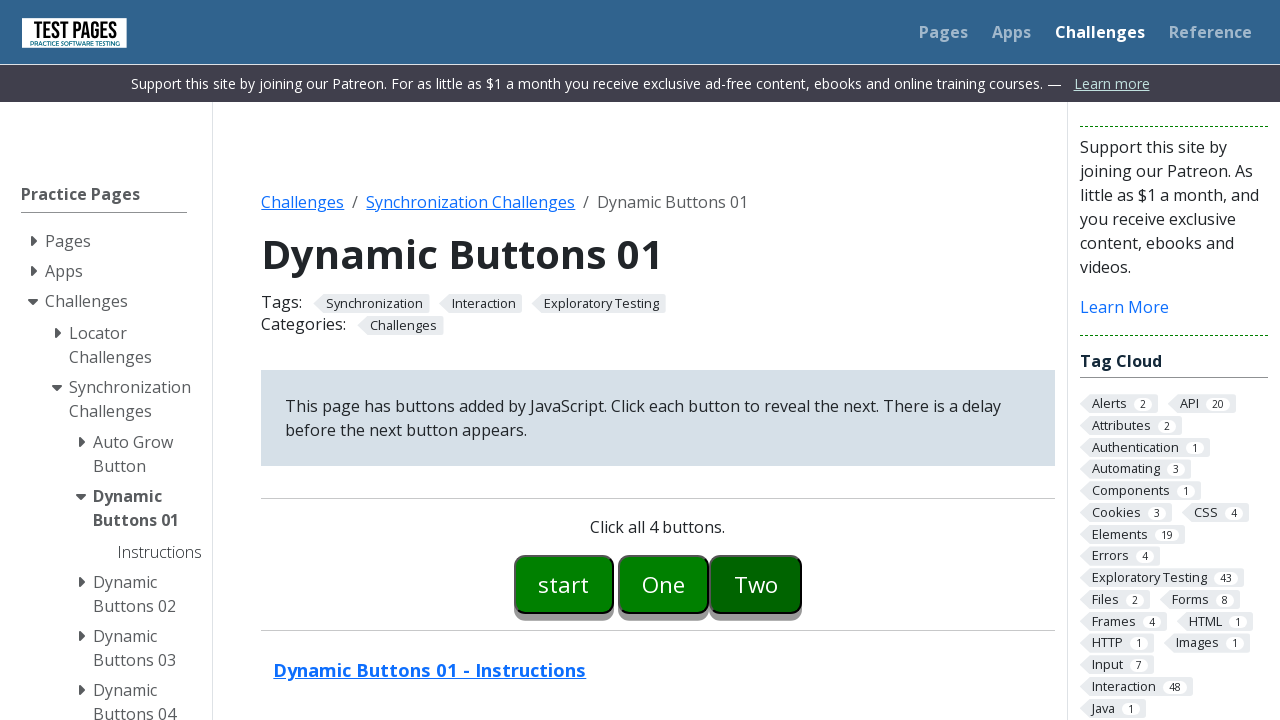

Clicked third button (button02) at (756, 584) on #button02
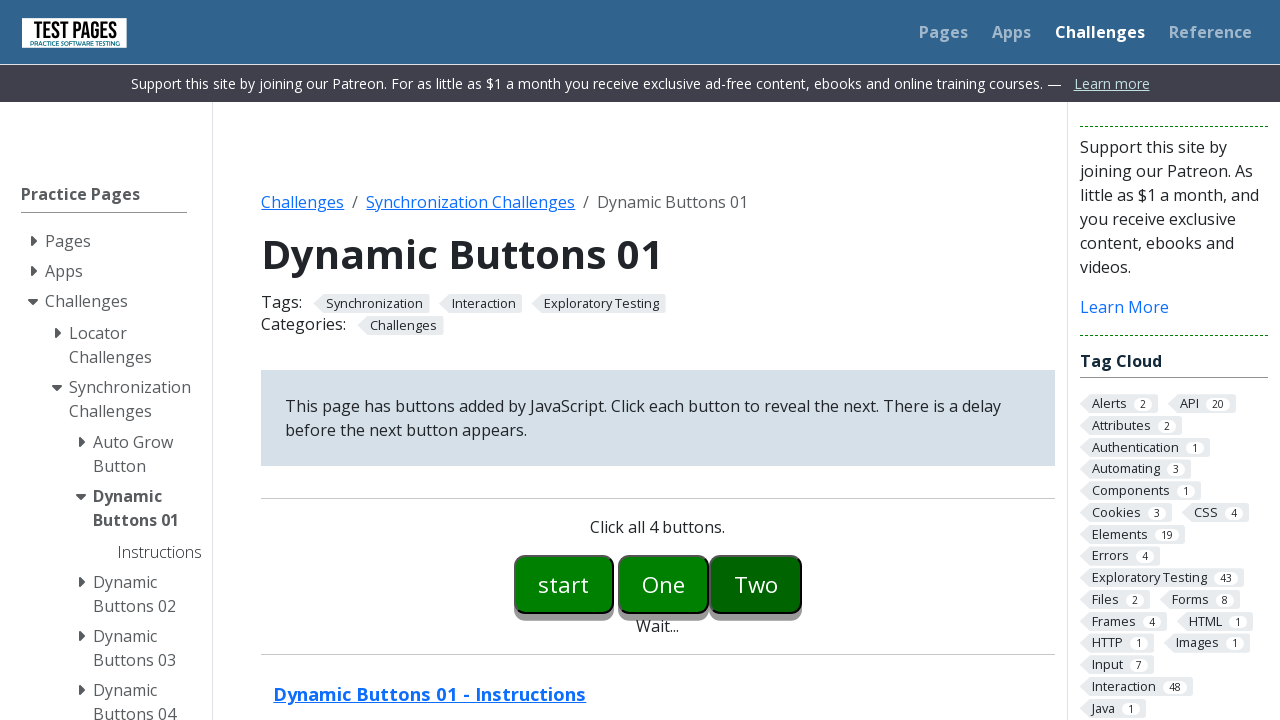

Fourth button (button03) became visible
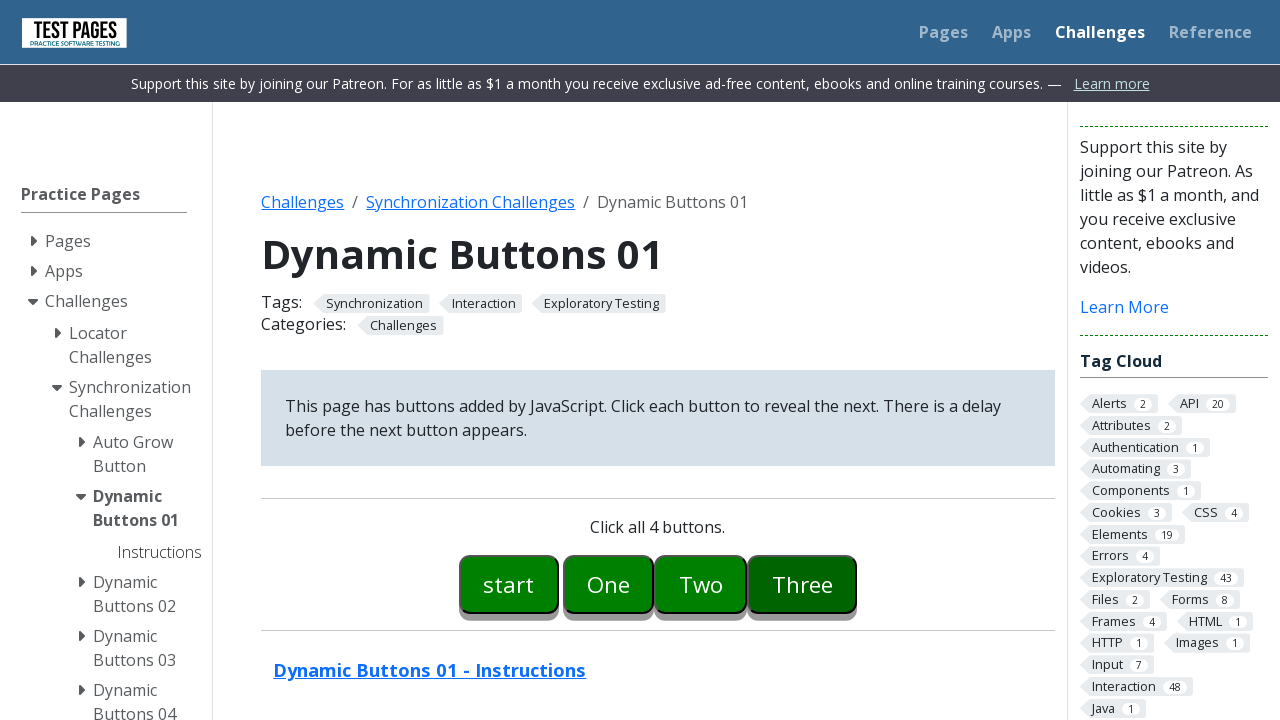

Clicked fourth button (button03) at (802, 584) on #button03
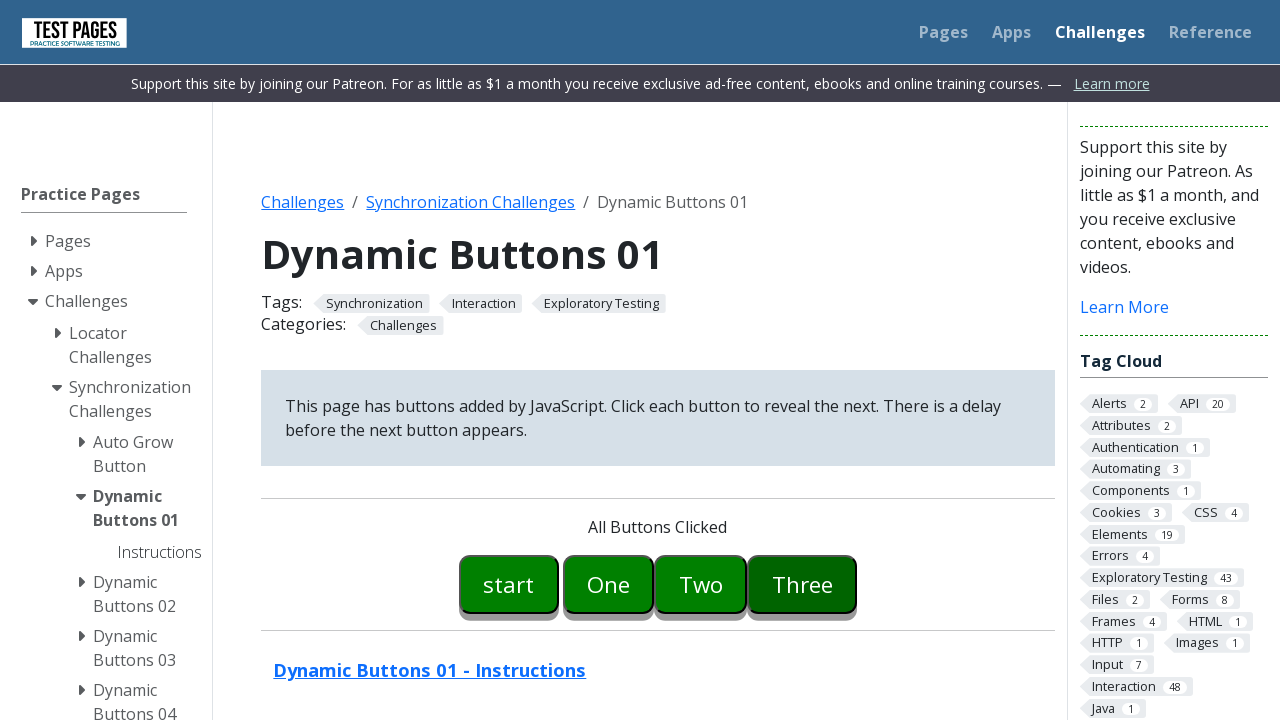

Success message 'All Buttons Clicked' appeared
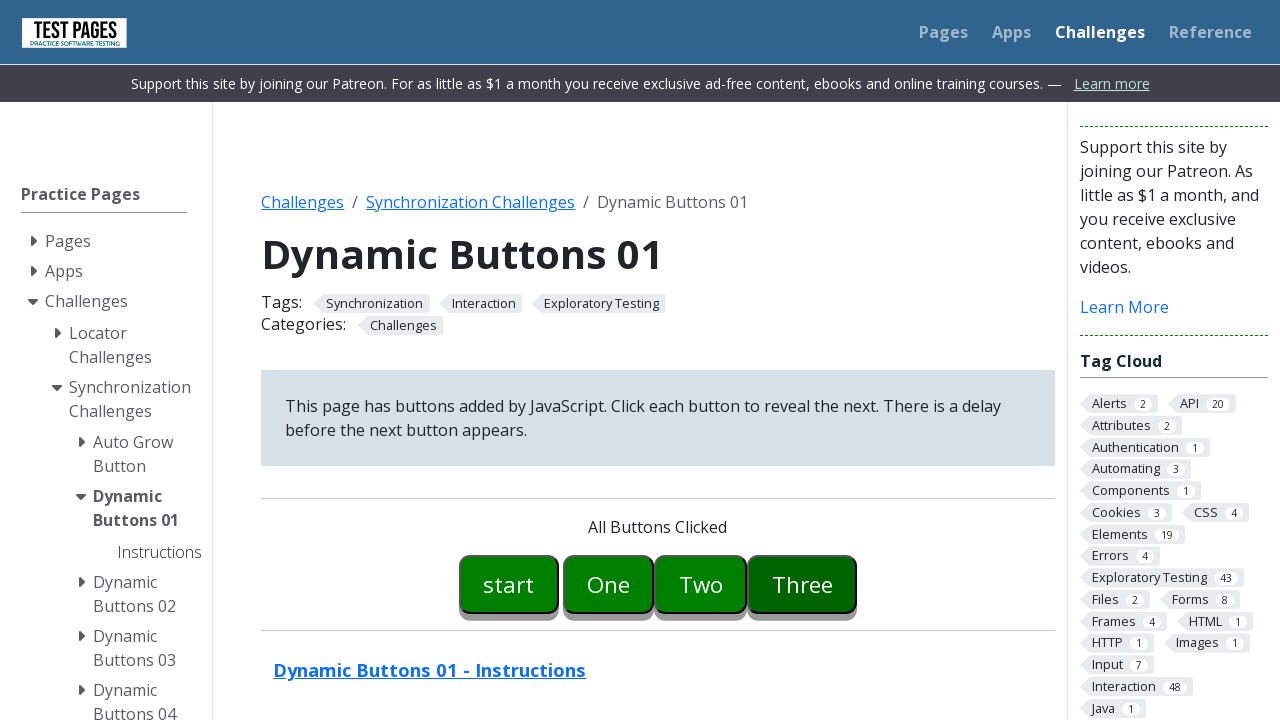

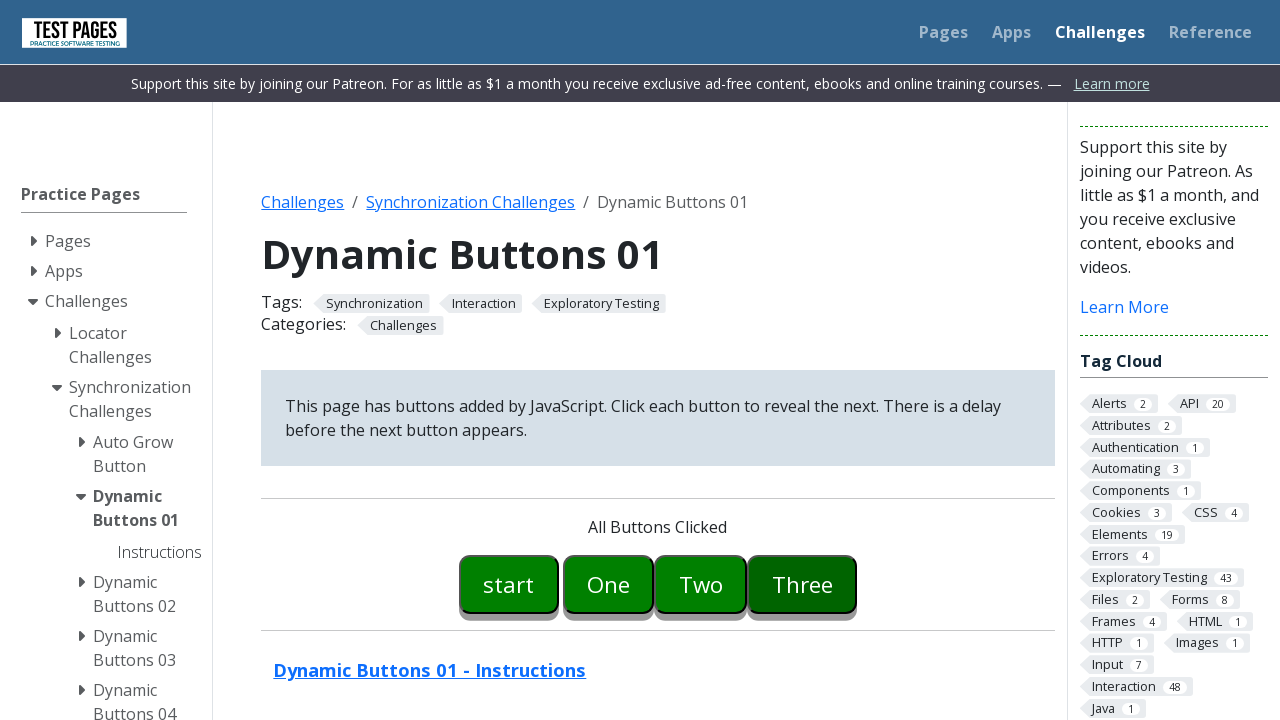